Navigates to casa.it real estate website homepage and waits for the page to load

Starting URL: https://casa.it

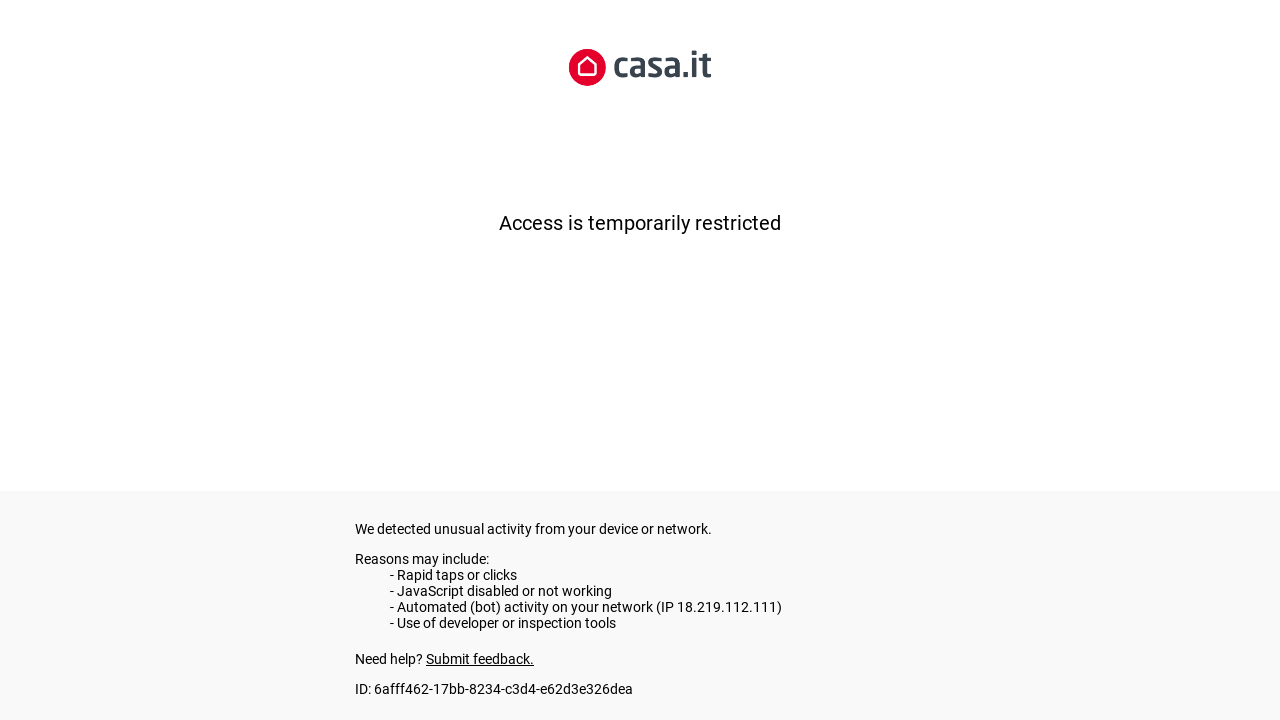

Navigated to casa.it homepage
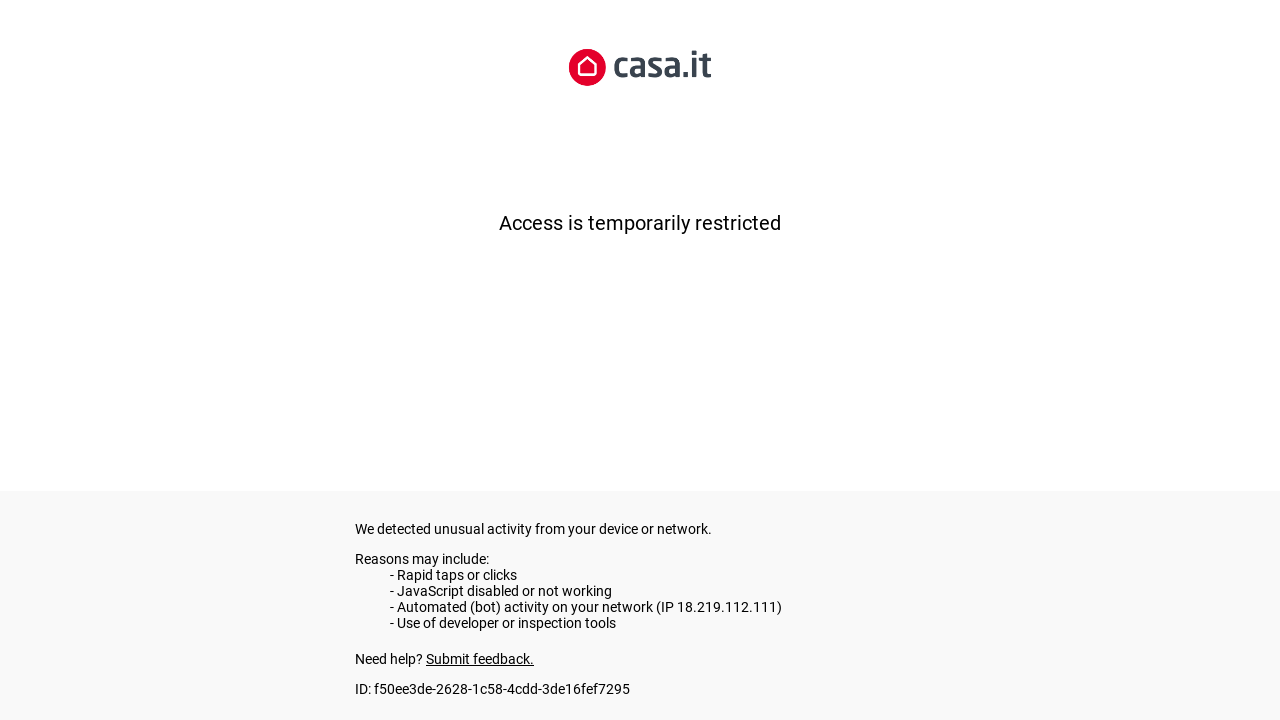

Page DOM content loaded
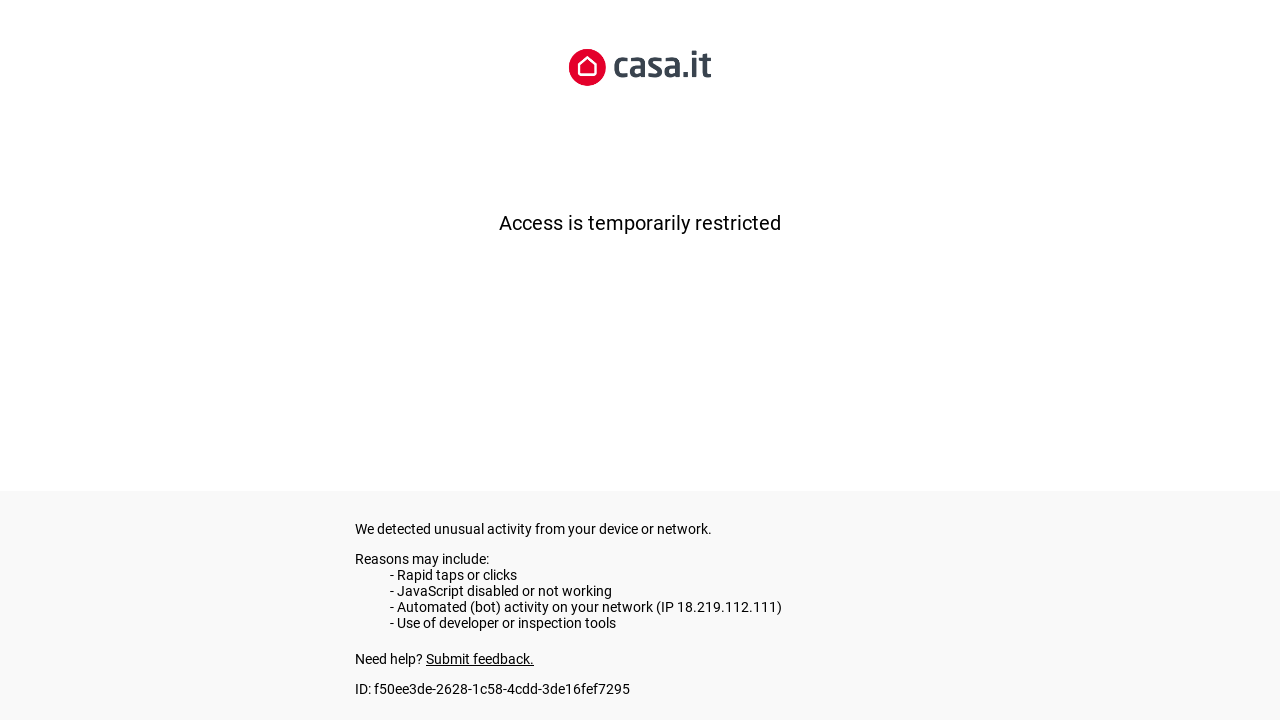

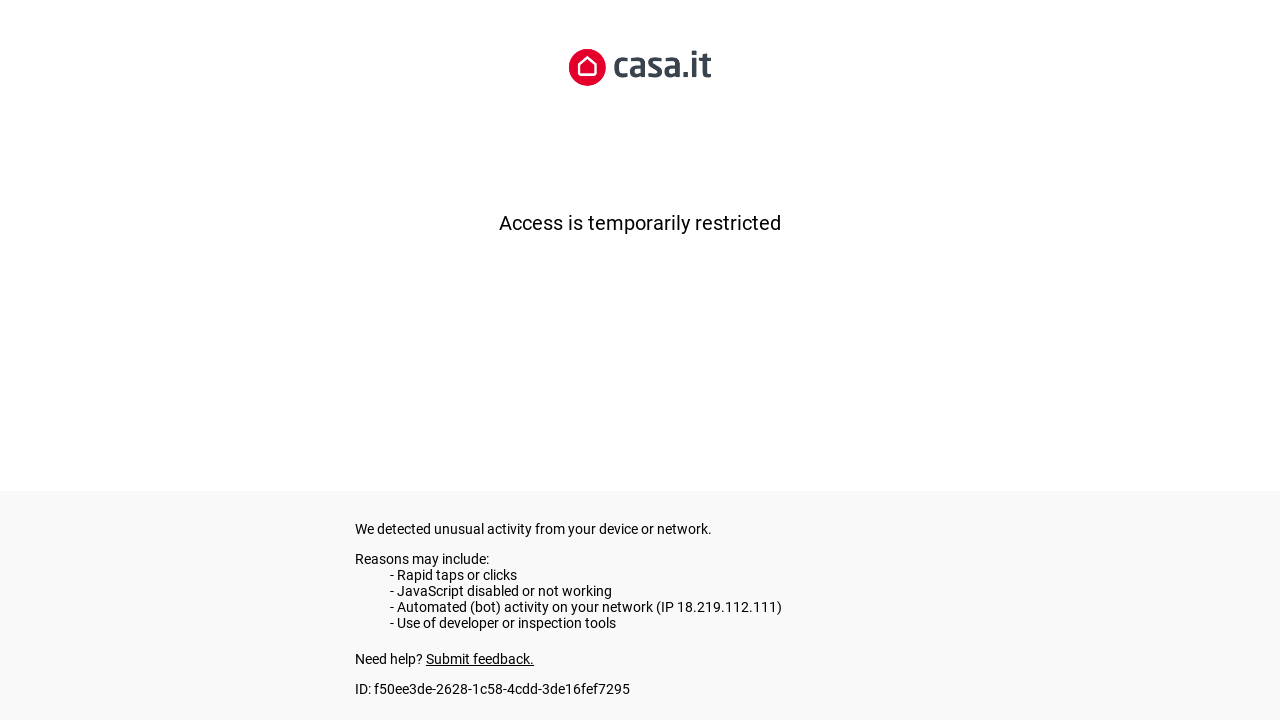